Tests handling a confirmation alert by clicking a button, dismissing the alert, and verifying the result message

Starting URL: https://demoqa.com/alerts

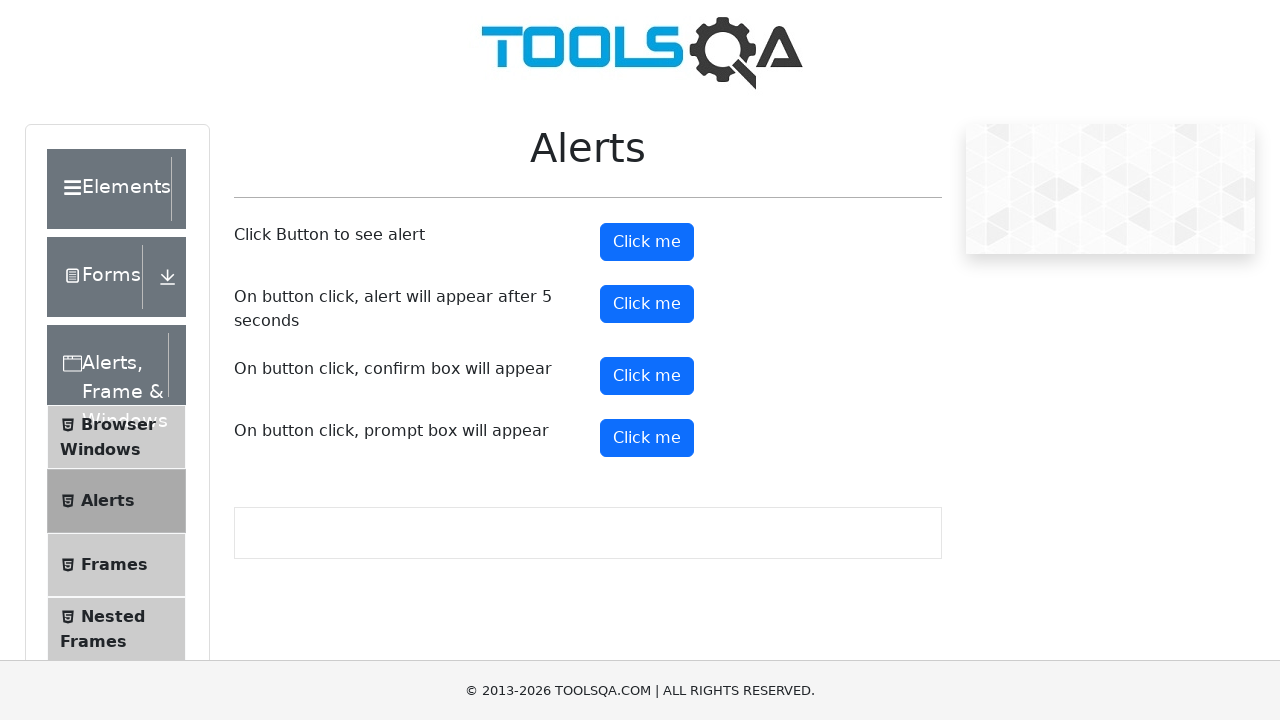

Set up dialog handler to dismiss confirmation alerts
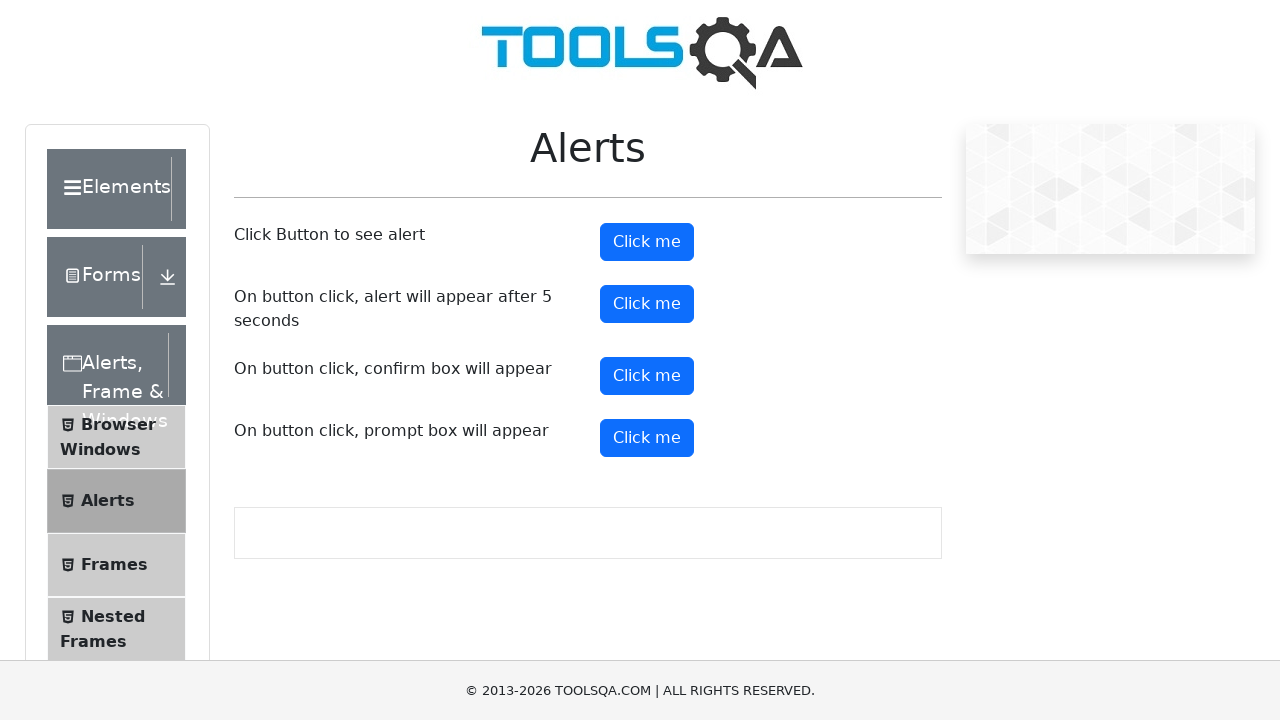

Clicked the confirm button to trigger confirmation alert at (647, 376) on button#confirmButton
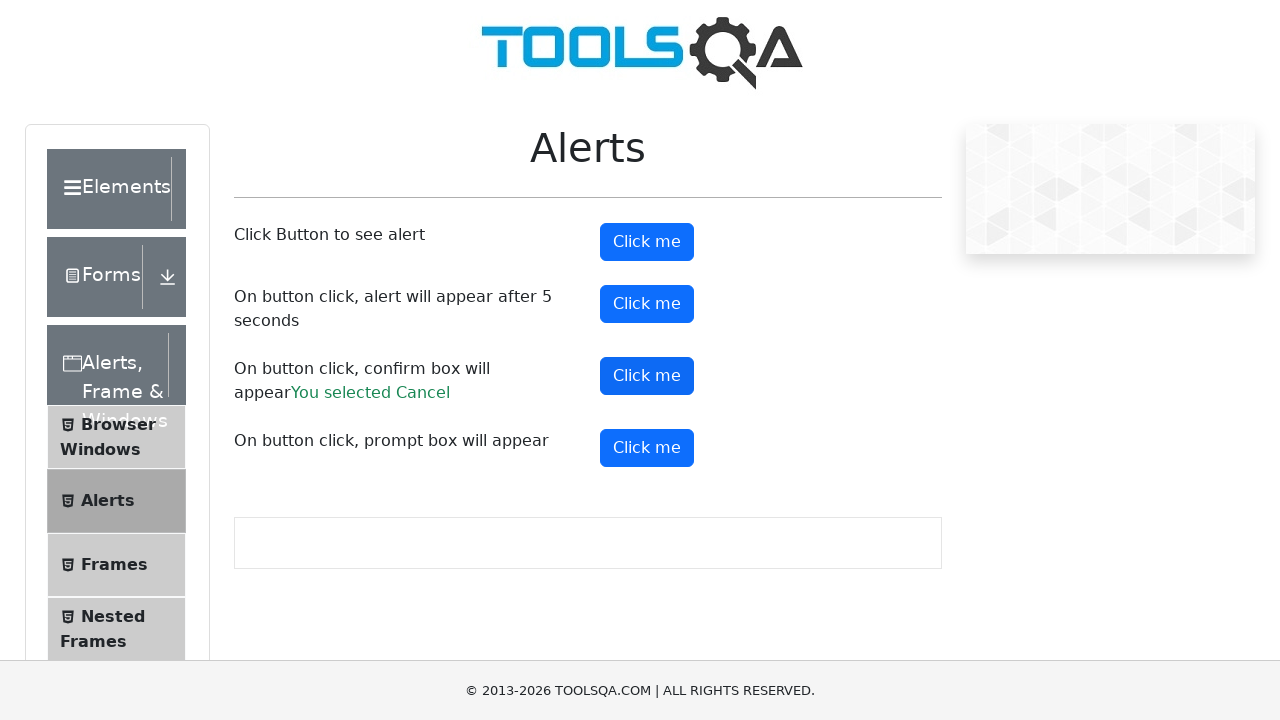

Confirmation result message loaded
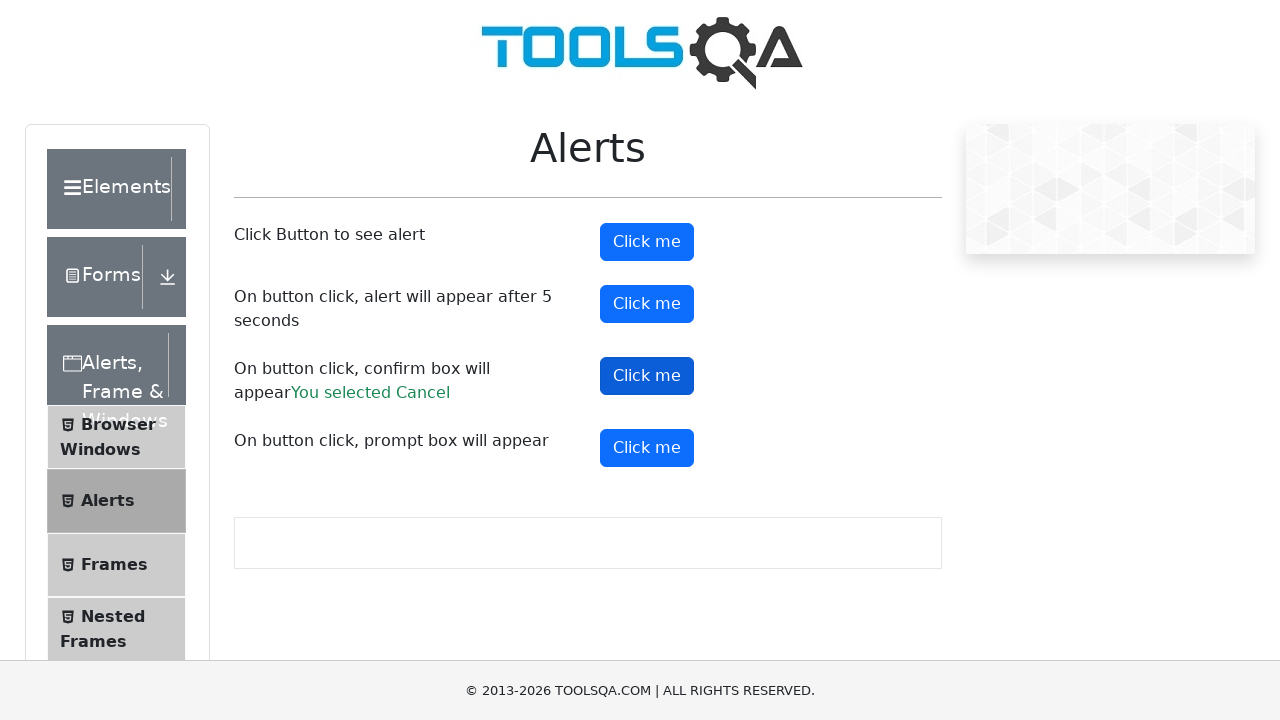

Retrieved confirmation message: You selected Cancel
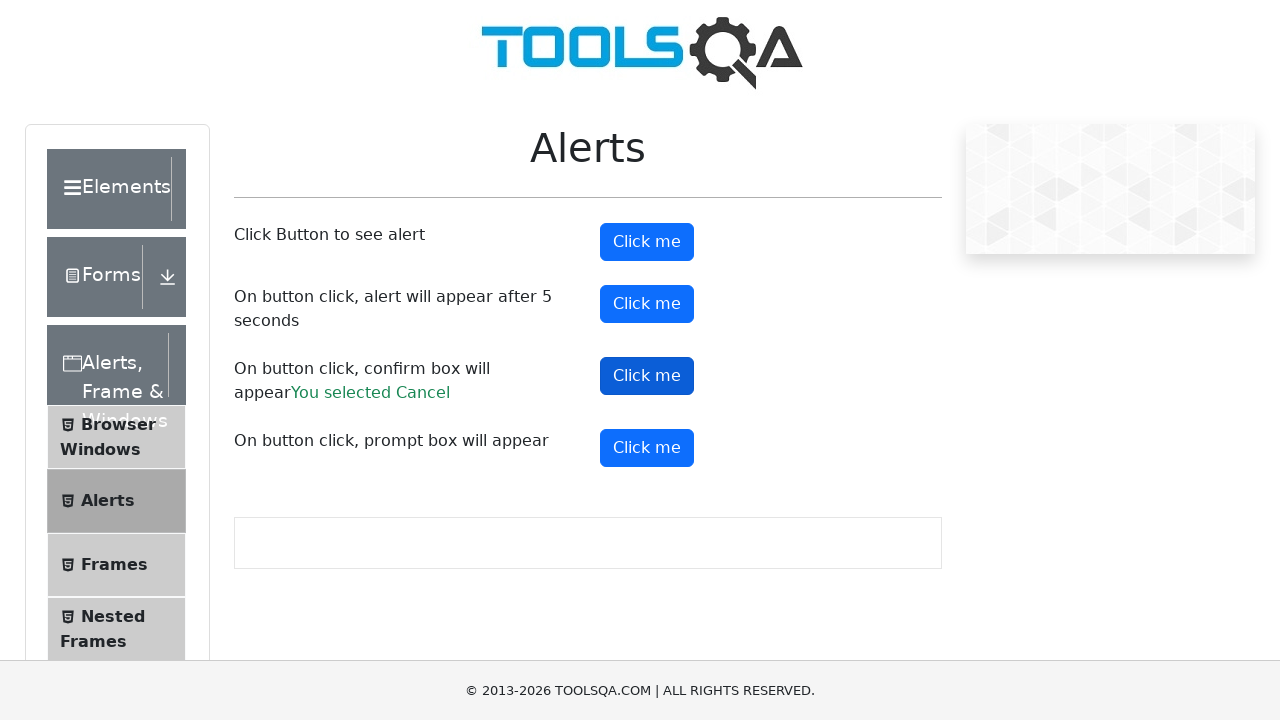

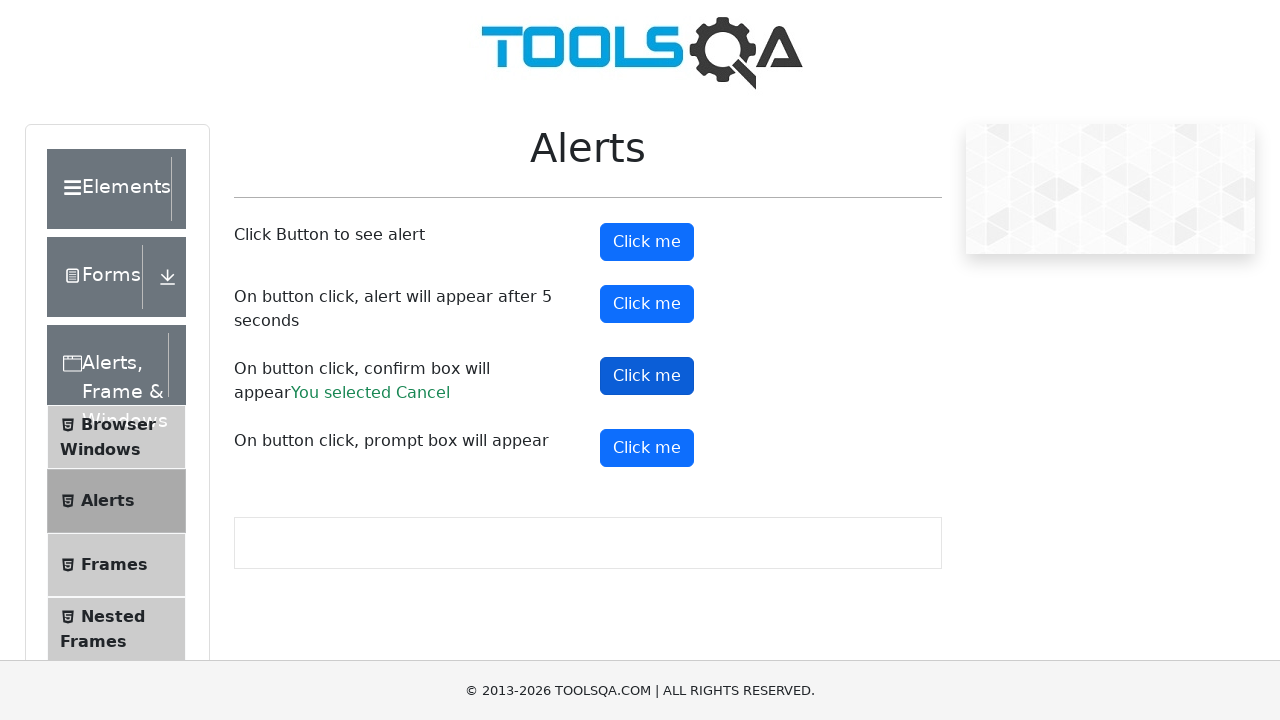